Tests a practice form on ToolsQA by filling in user details including name, email, phone number, and address, then submitting the form and verifying the confirmation popup

Starting URL: https://demoqa.com/automation-practice-form

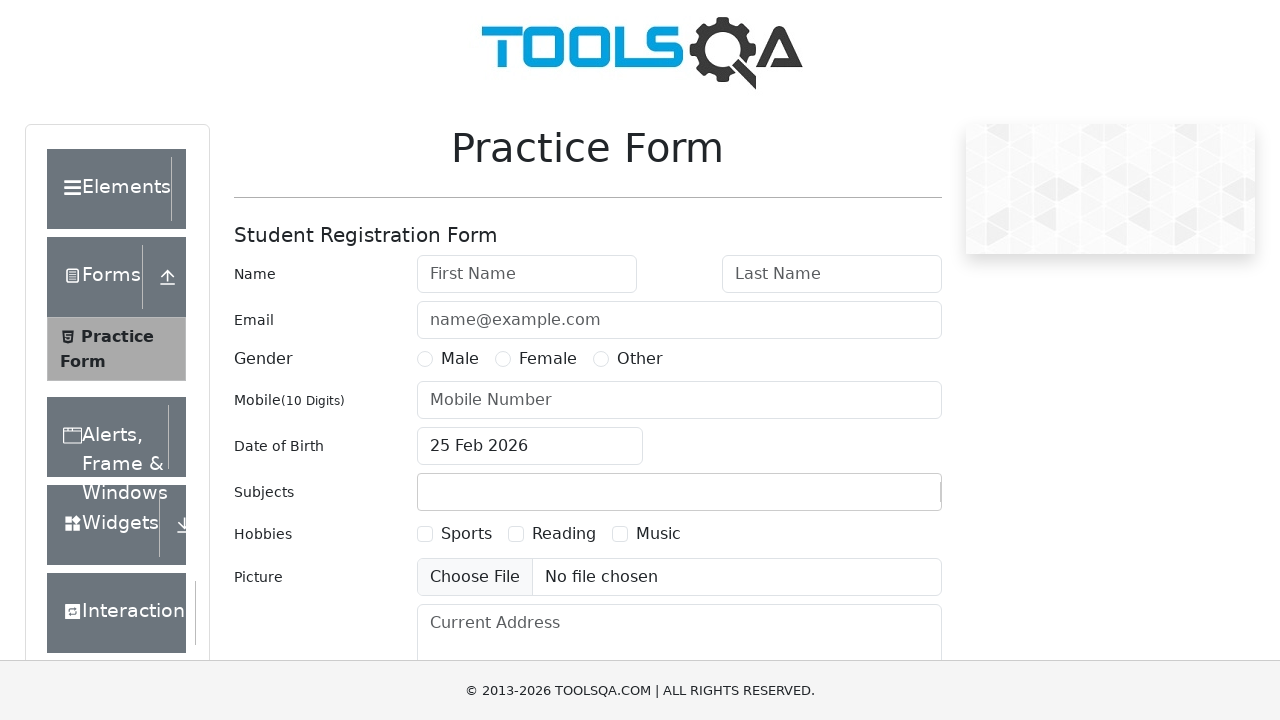

Filled first name field with 'John' on #firstName
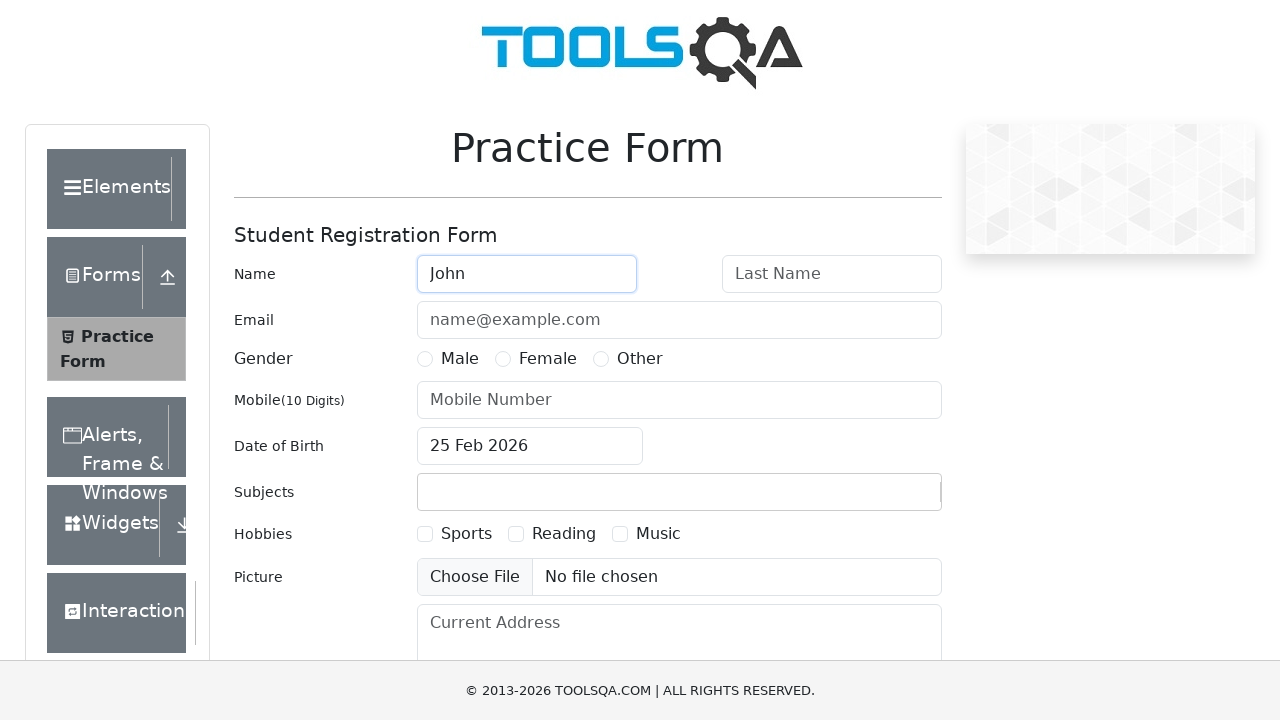

Filled last name field with 'Smith' on #lastName
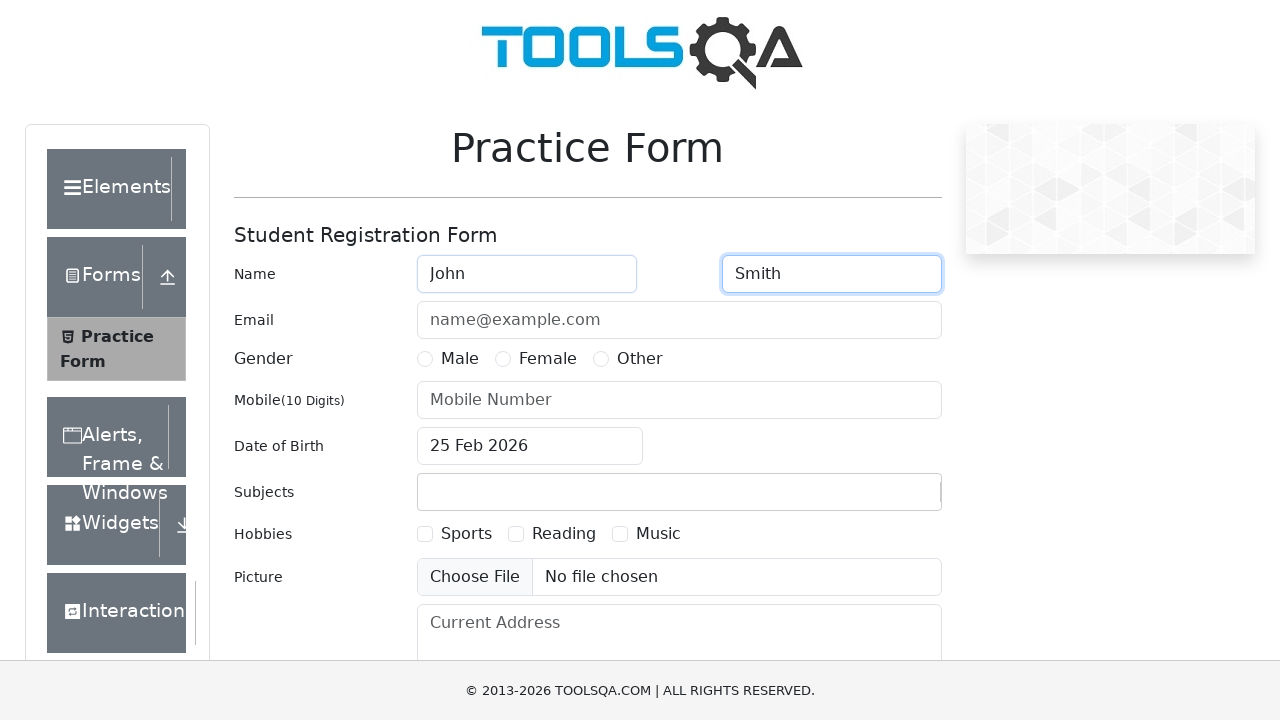

Filled email field with 'john.smith@example.com' on #userEmail
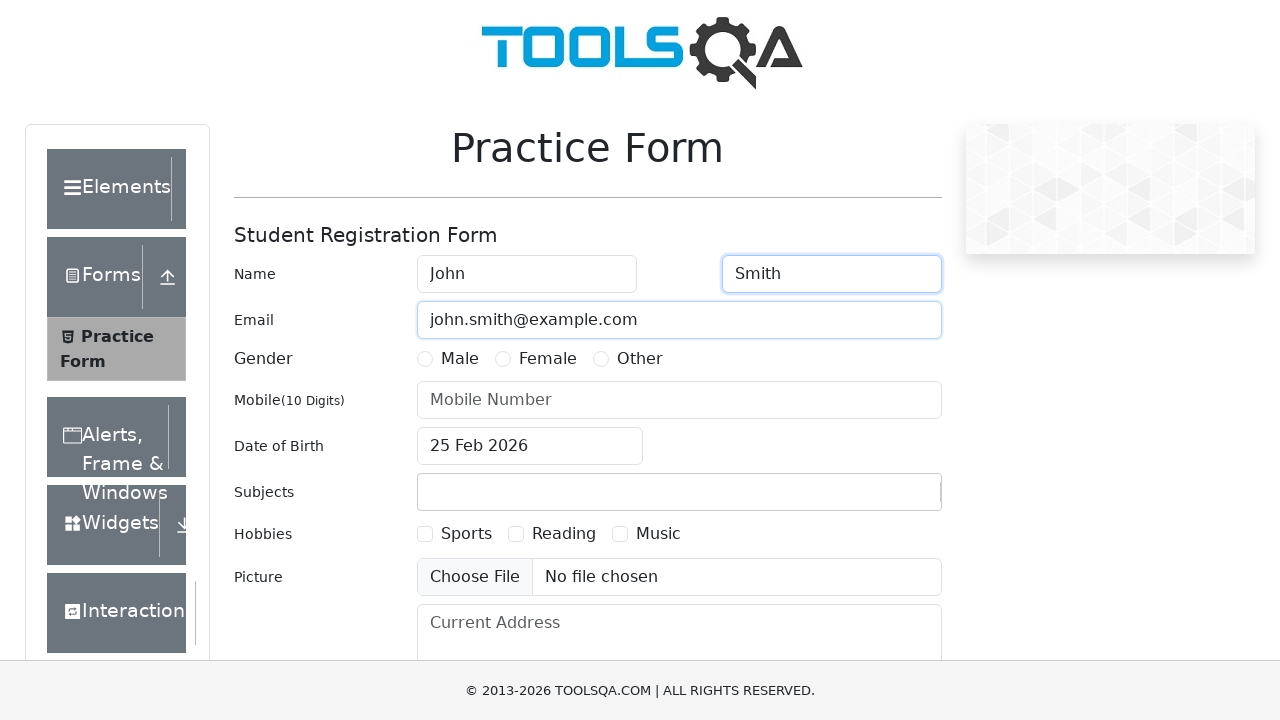

Filled phone number field with '5551234567' on #userNumber
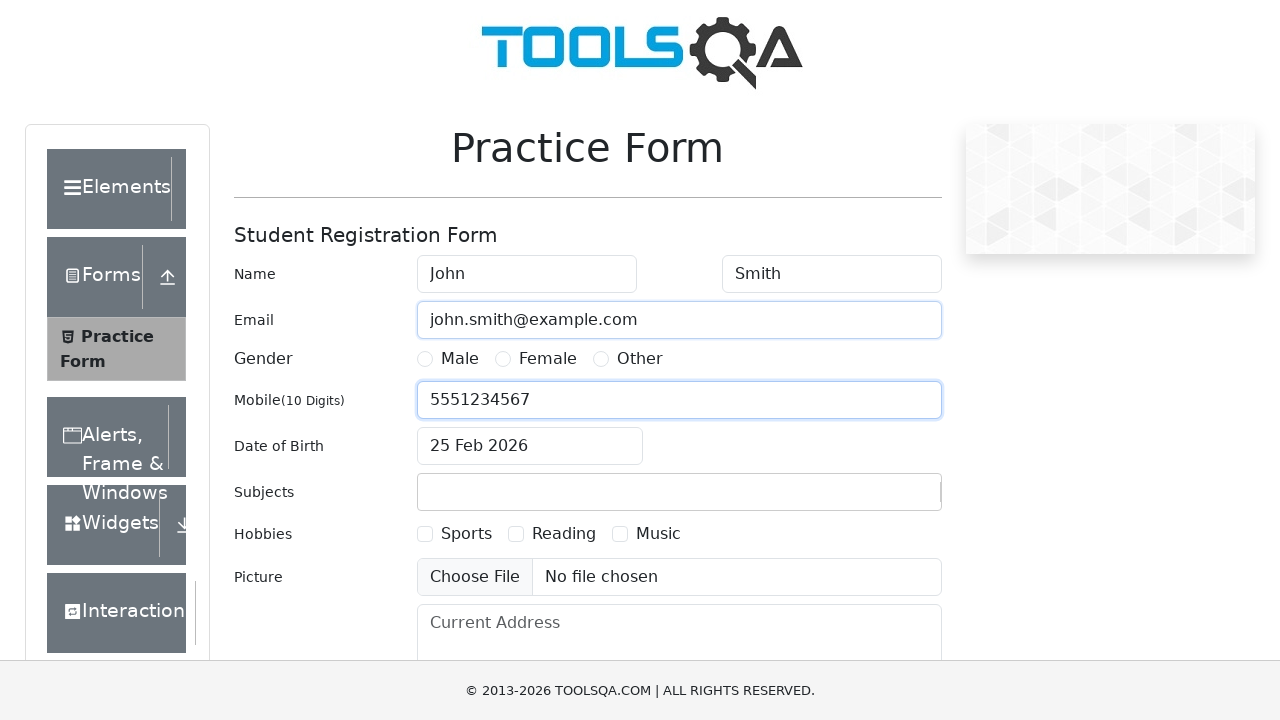

Filled address field with 'New York' on #currentAddress
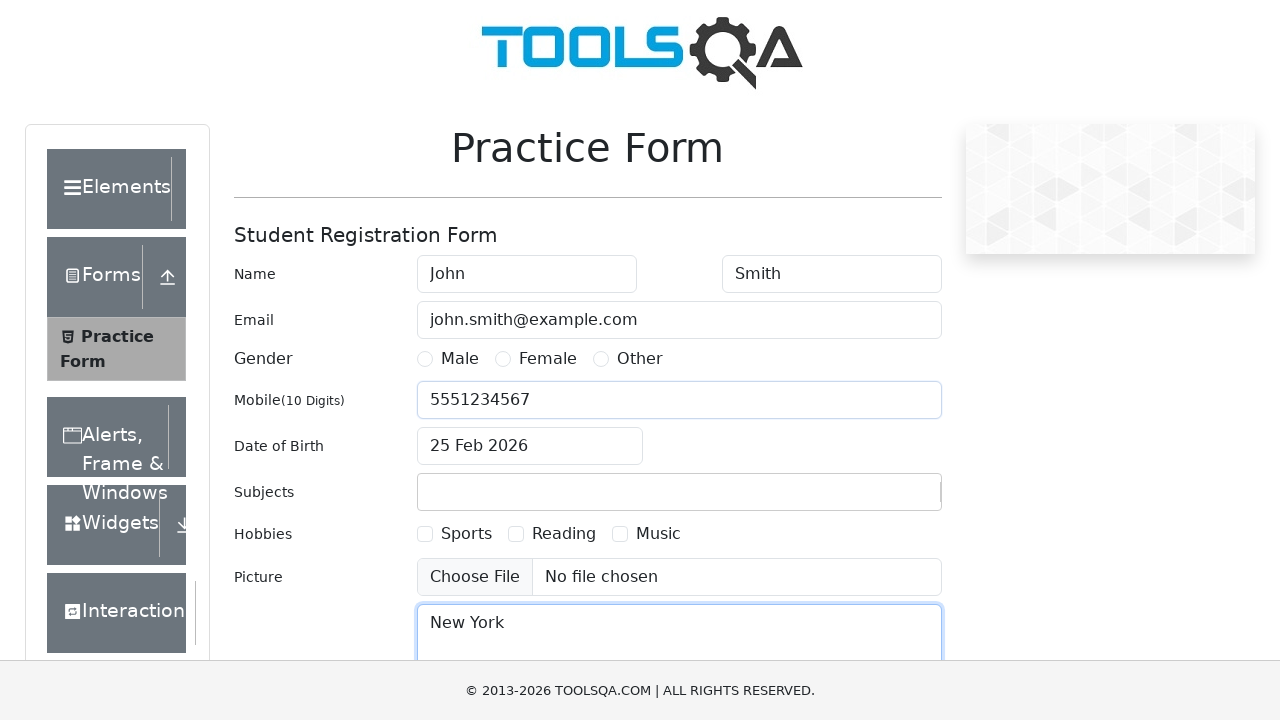

Selected hobbies checkbox at (425, 534) on #hobbies-checkbox-1
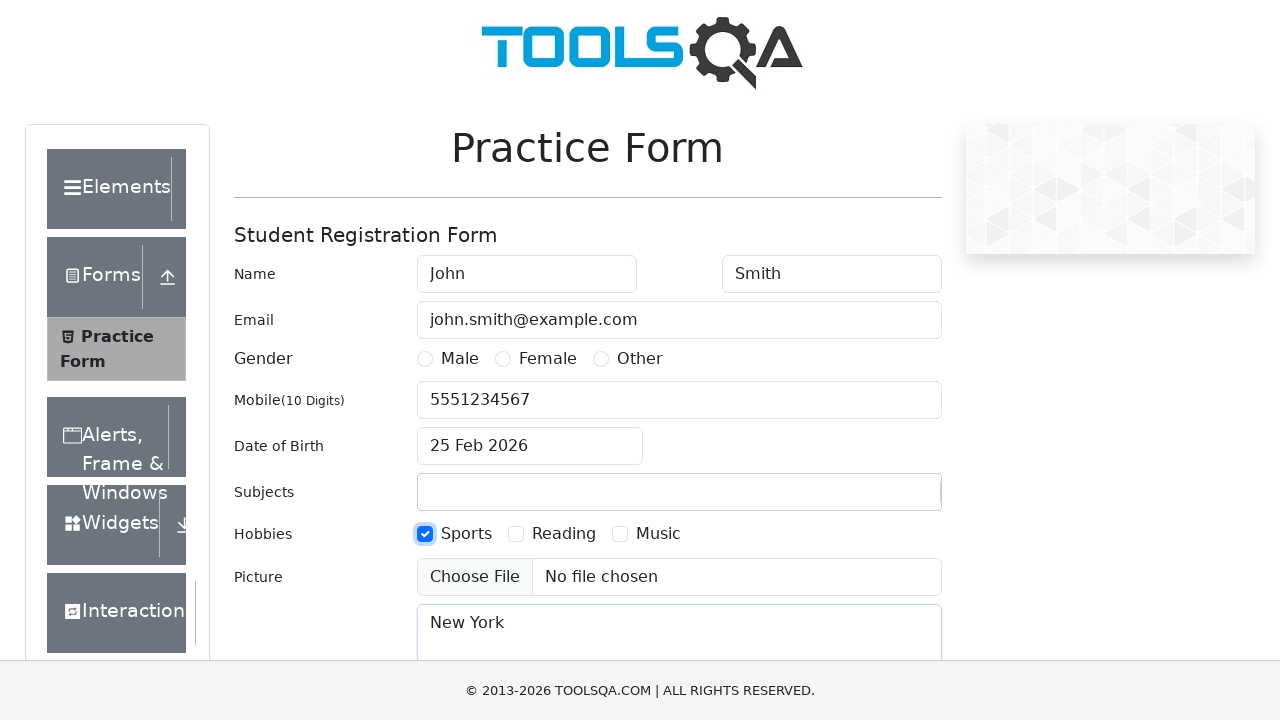

Selected gender radio button at (425, 359) on #gender-radio-1
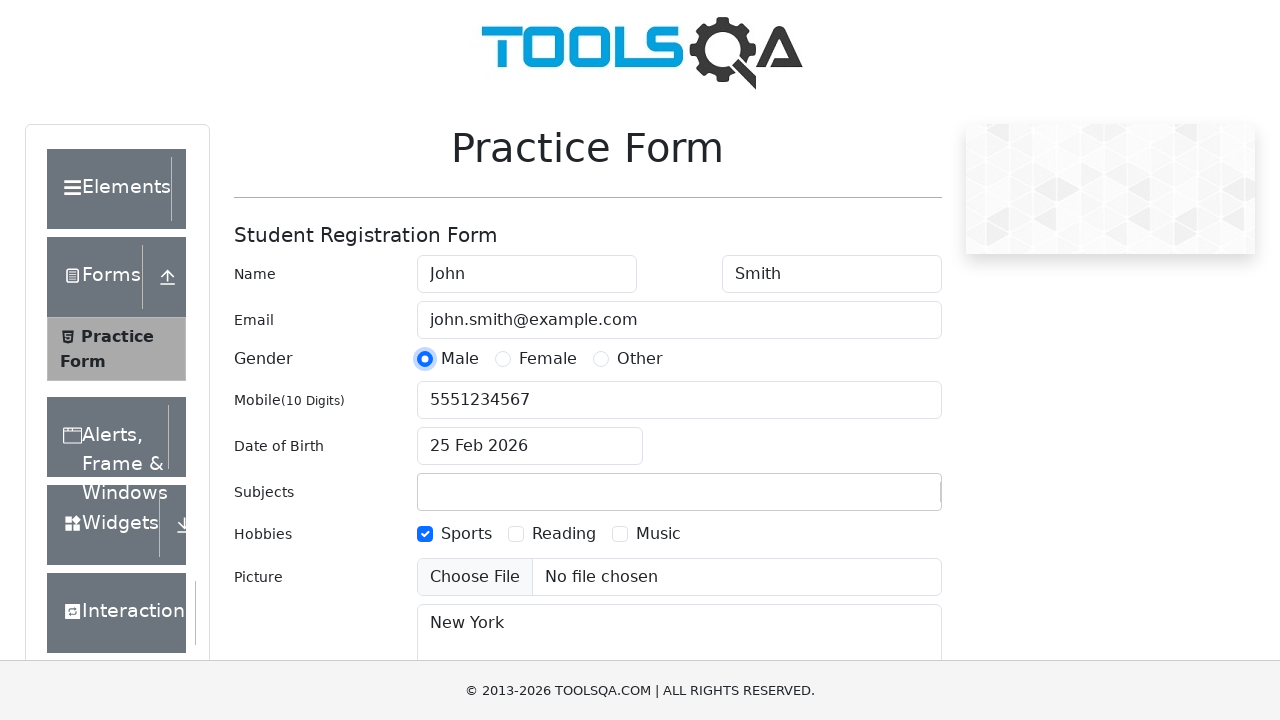

Clicked submit button to submit the form at (885, 499) on #submit
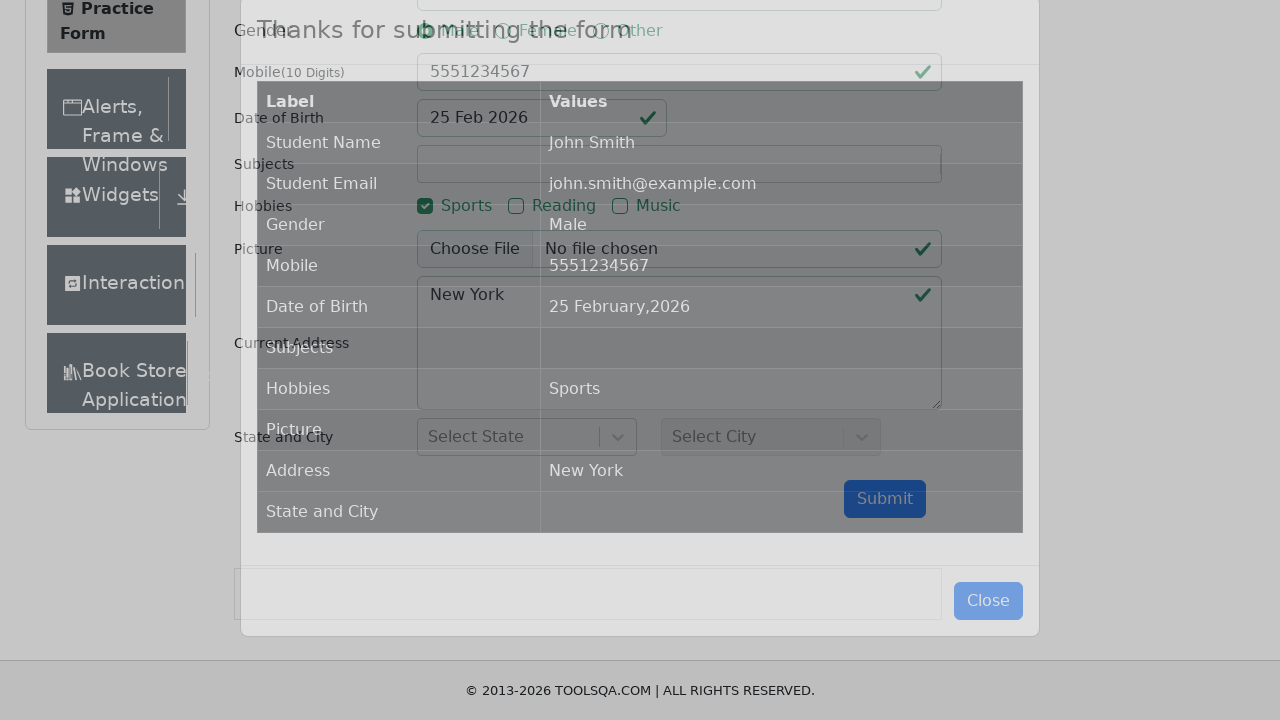

Confirmation popup appeared and is visible
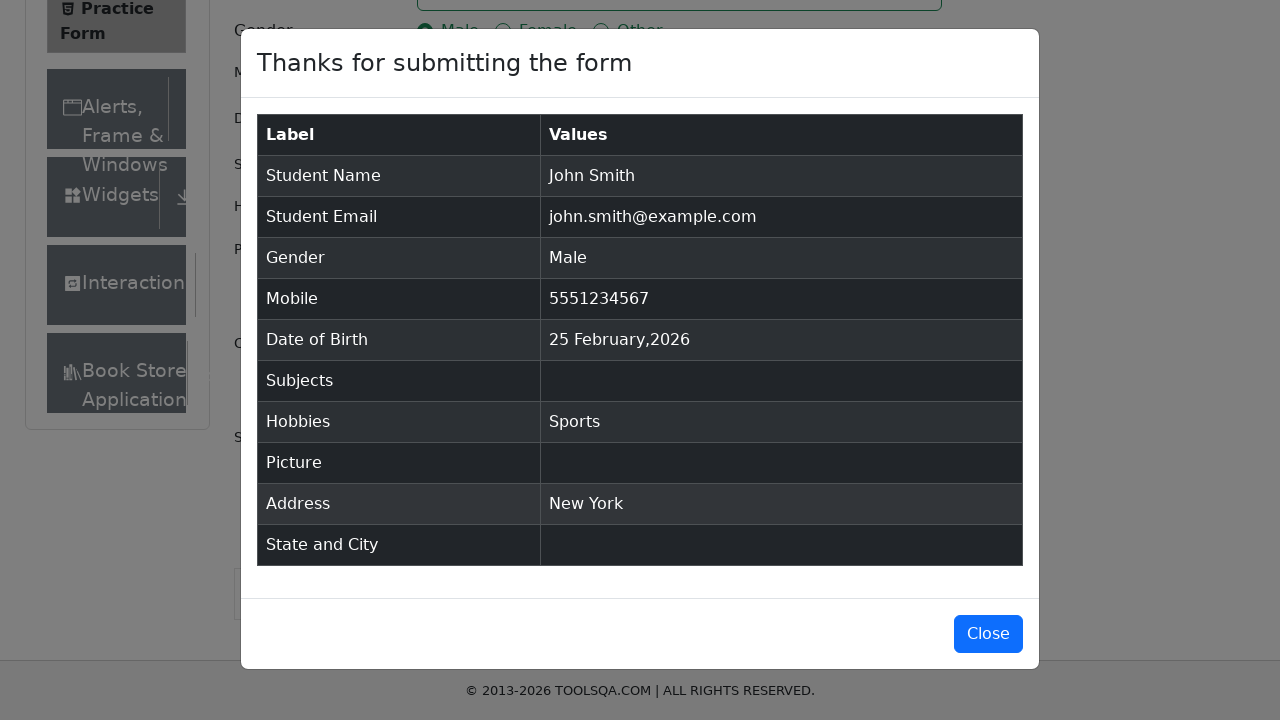

Closed the confirmation modal at (988, 634) on #closeLargeModal
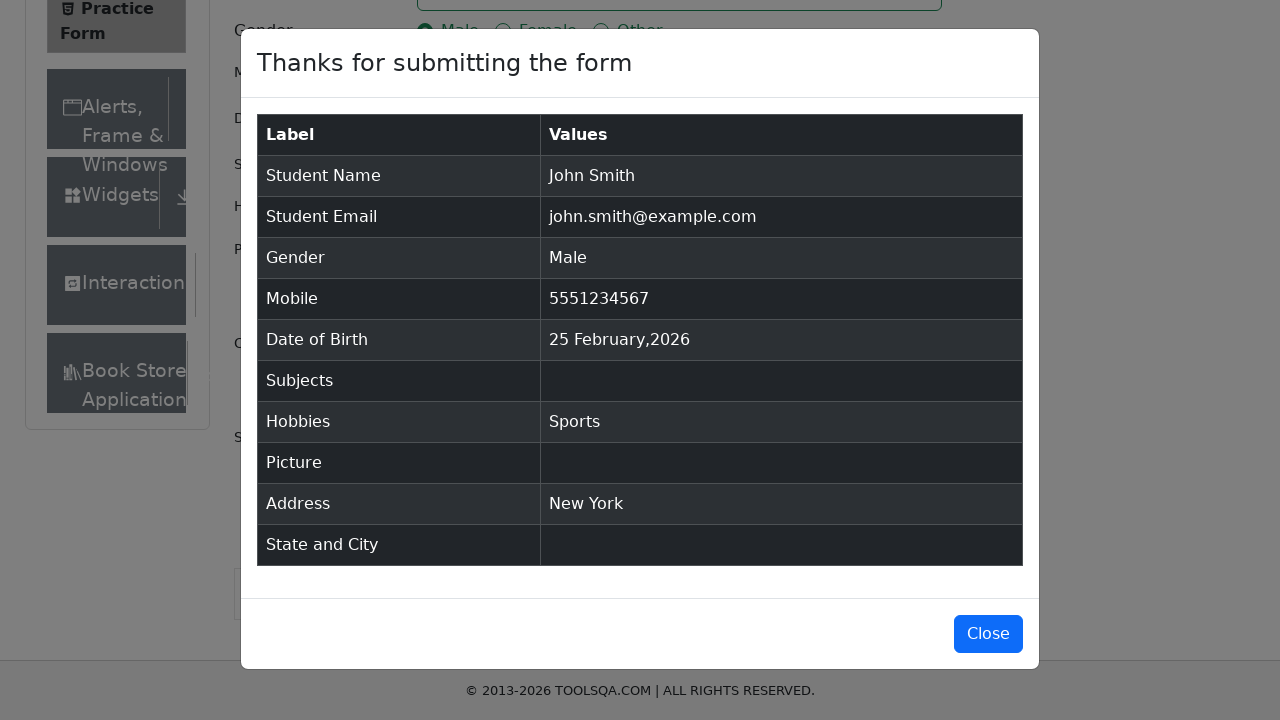

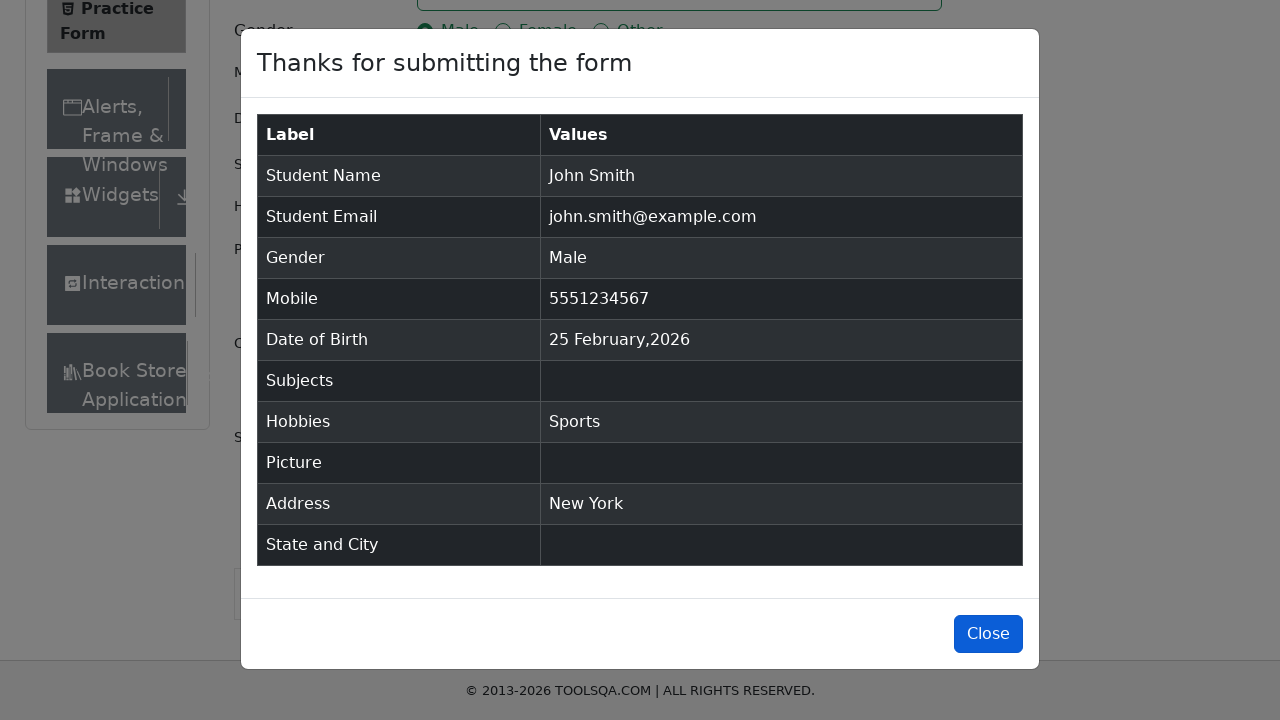